Navigates to the Selenium website and scrolls to the News section on the page

Starting URL: https://www.selenium.dev/

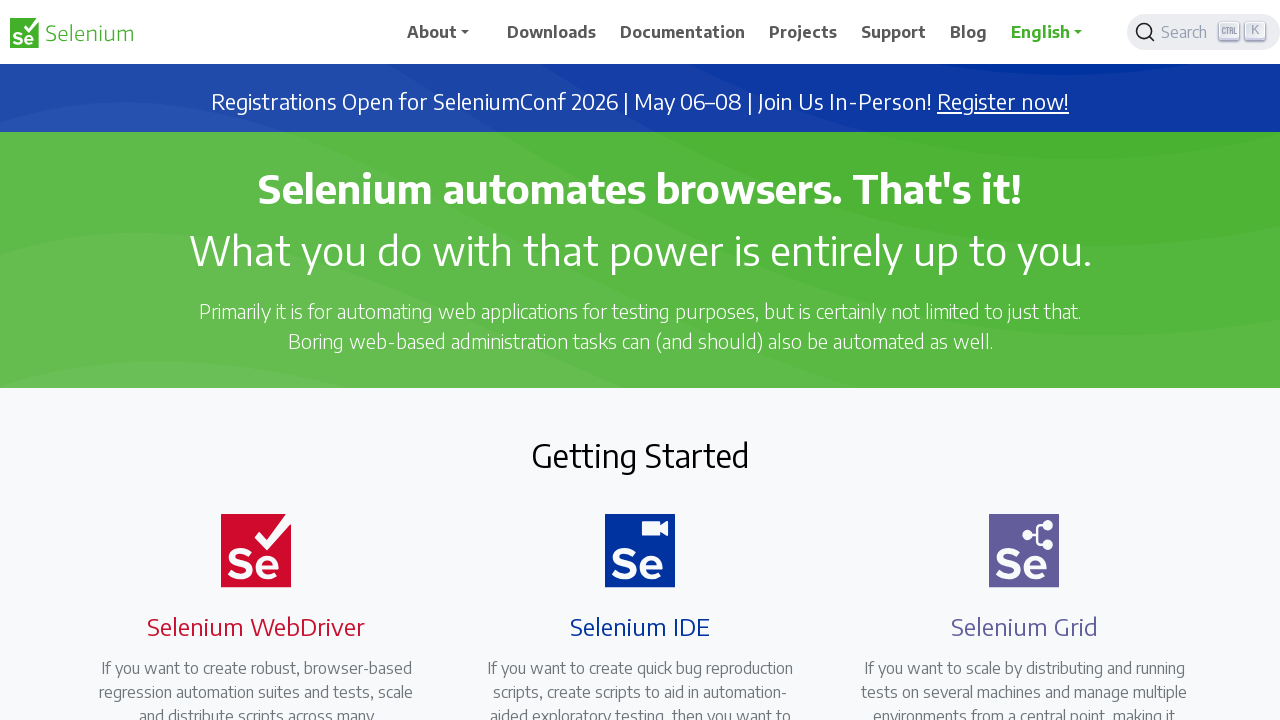

Located the News section heading element
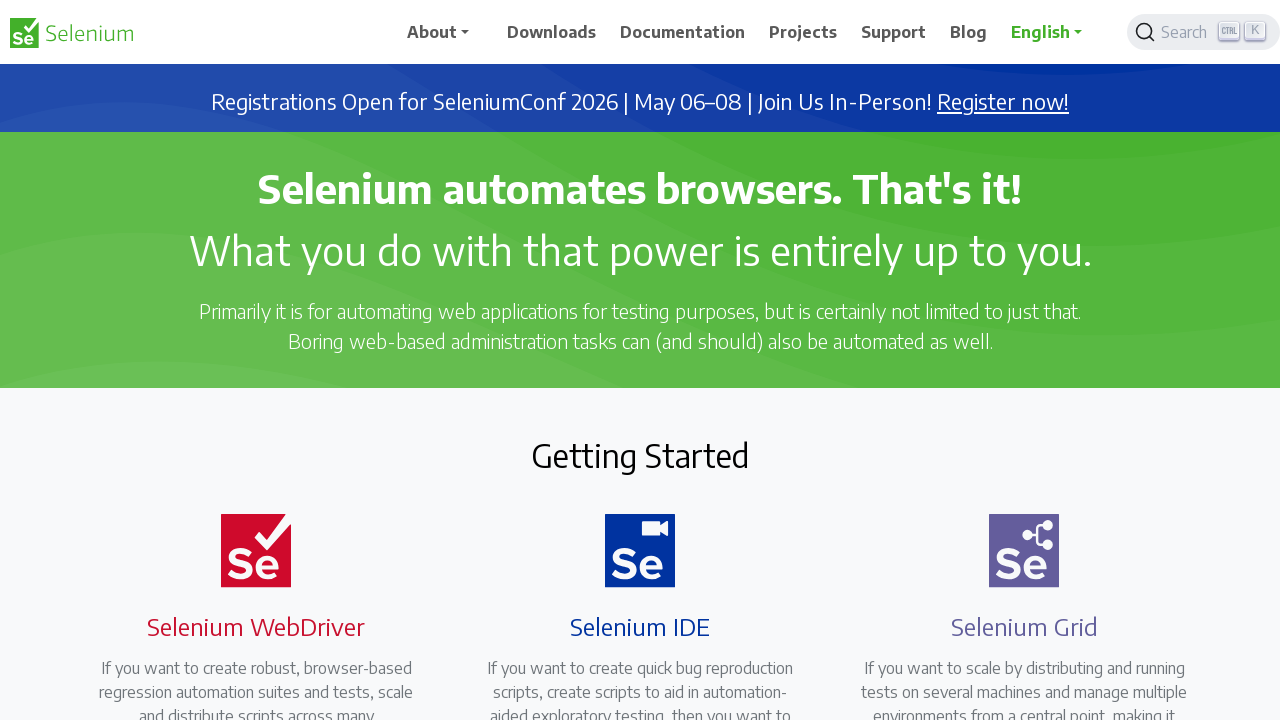

Scrolled to the News section on the Selenium website
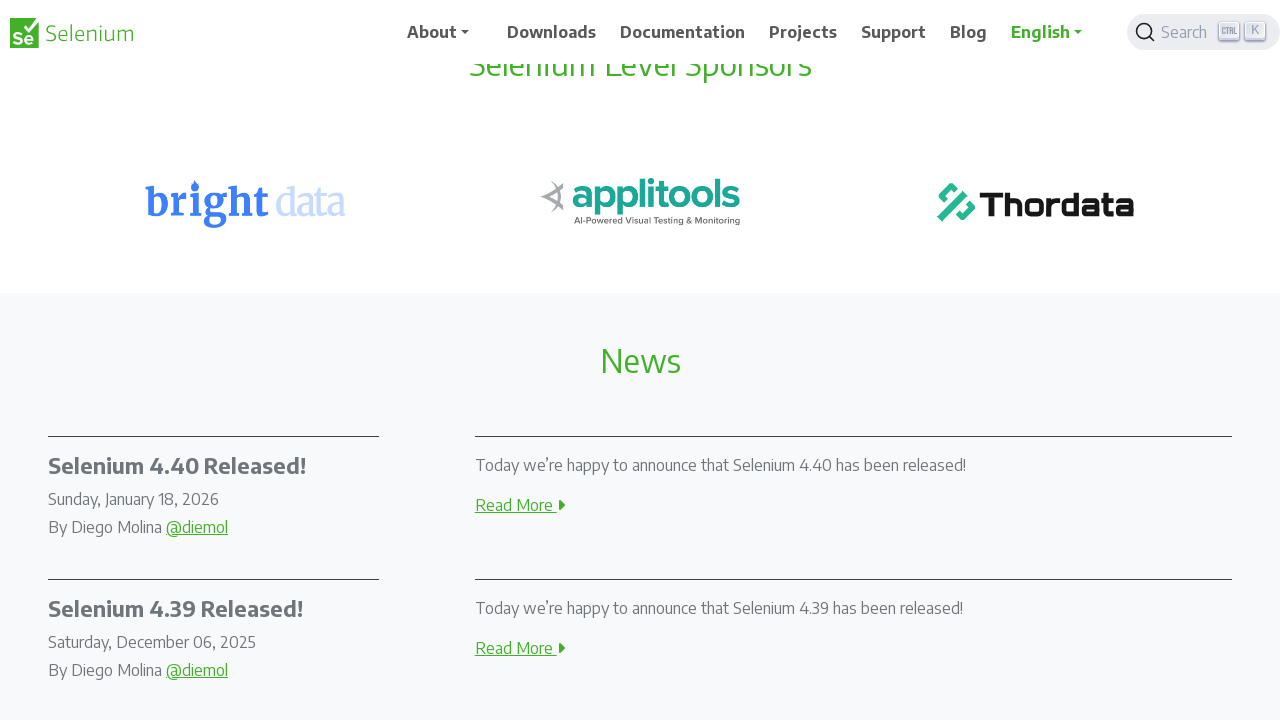

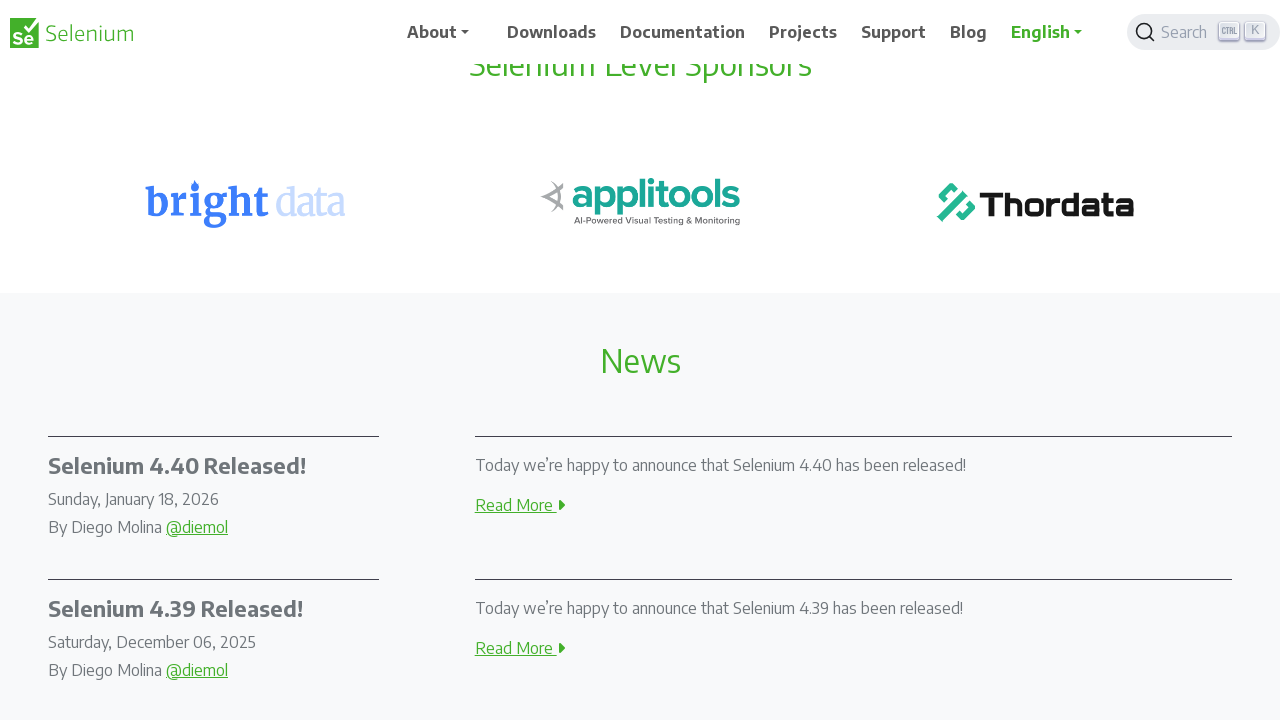